Navigates to the KSRTC (Karnataka State Road Transport Corporation) booking website

Starting URL: https://ksrtc.in/oprs-web/

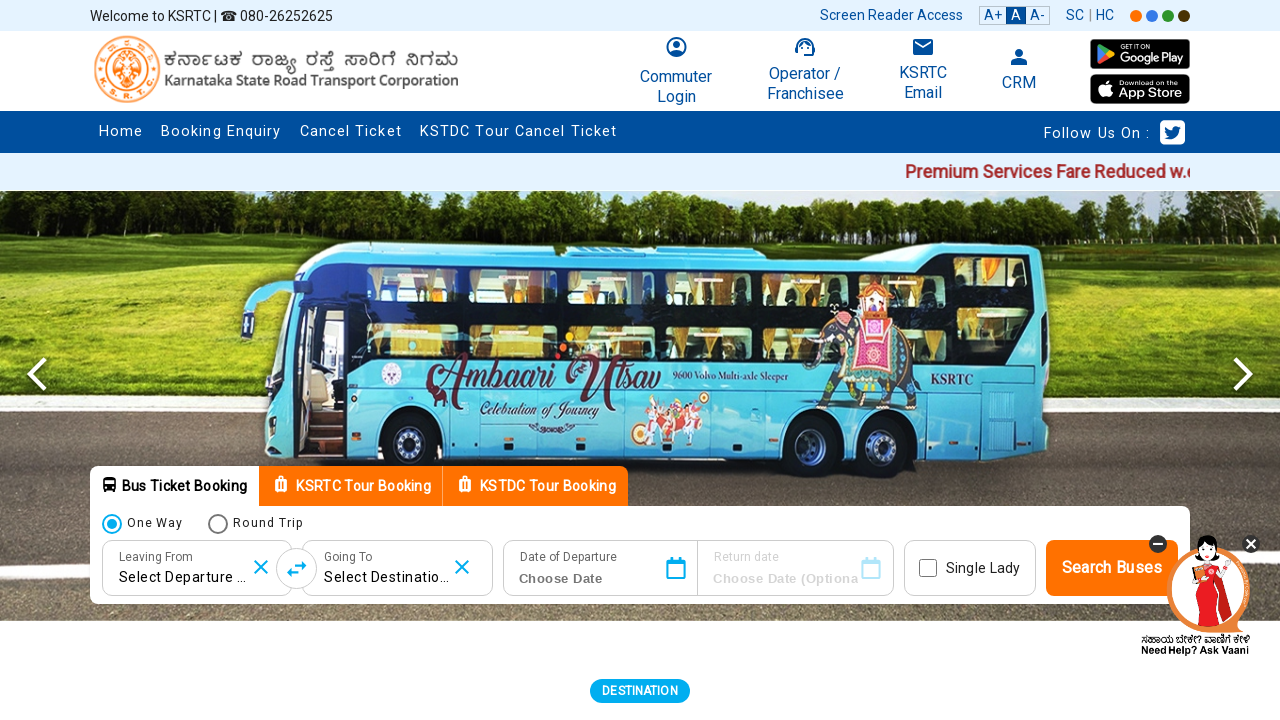

Navigated to KSRTC booking website
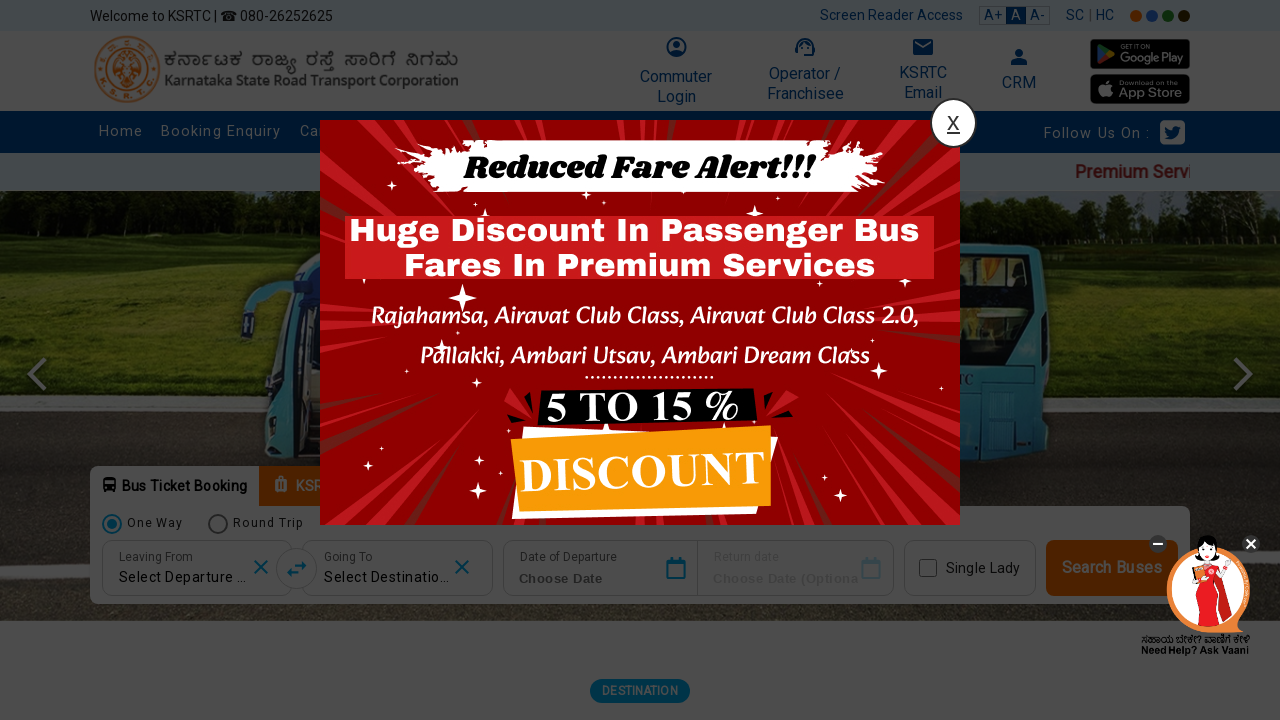

Page fully loaded and network idle
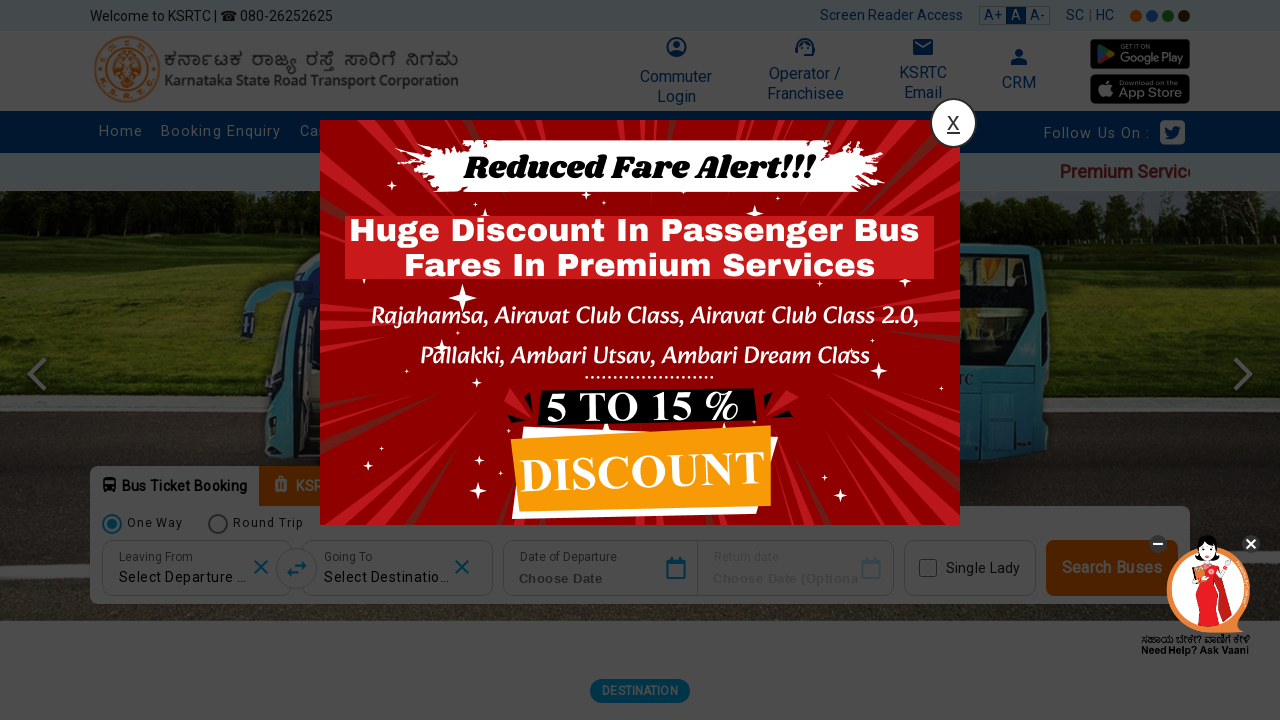

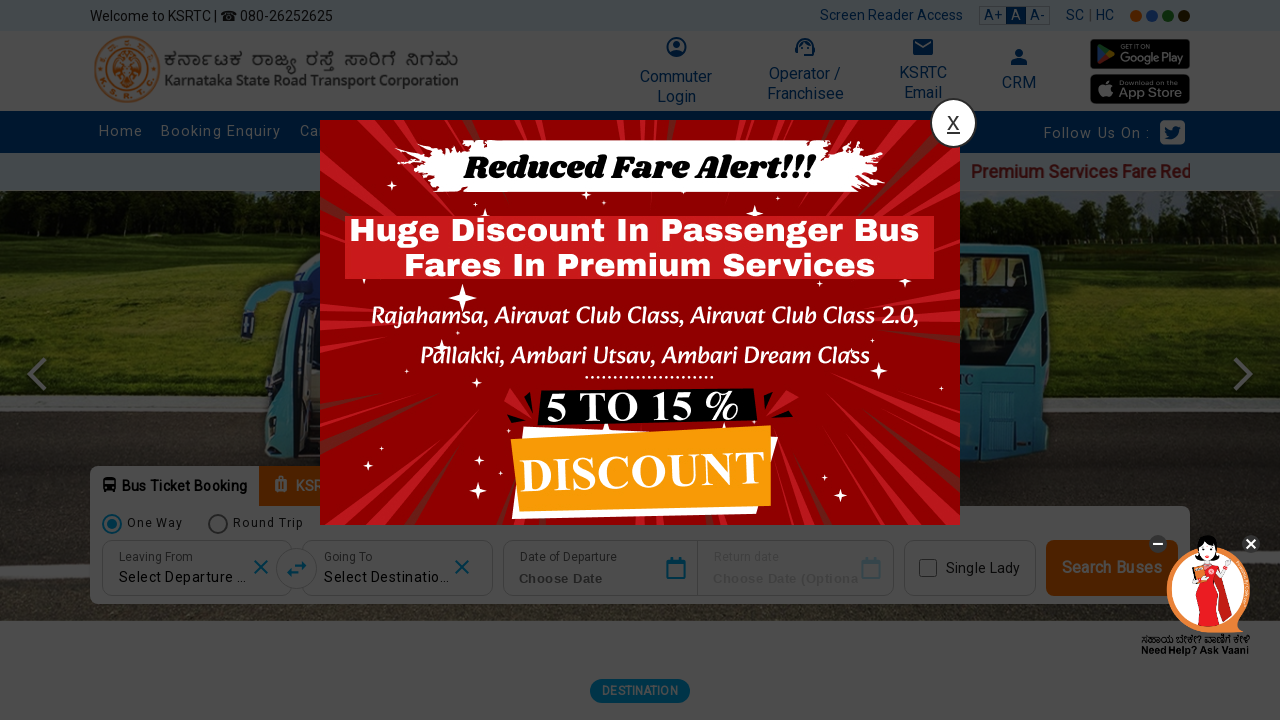